Tests navigation on the Selenium website by verifying the page title, clicking the WebDriver button, and confirming navigation to the WebDriver documentation page.

Starting URL: https://www.selenium.dev/

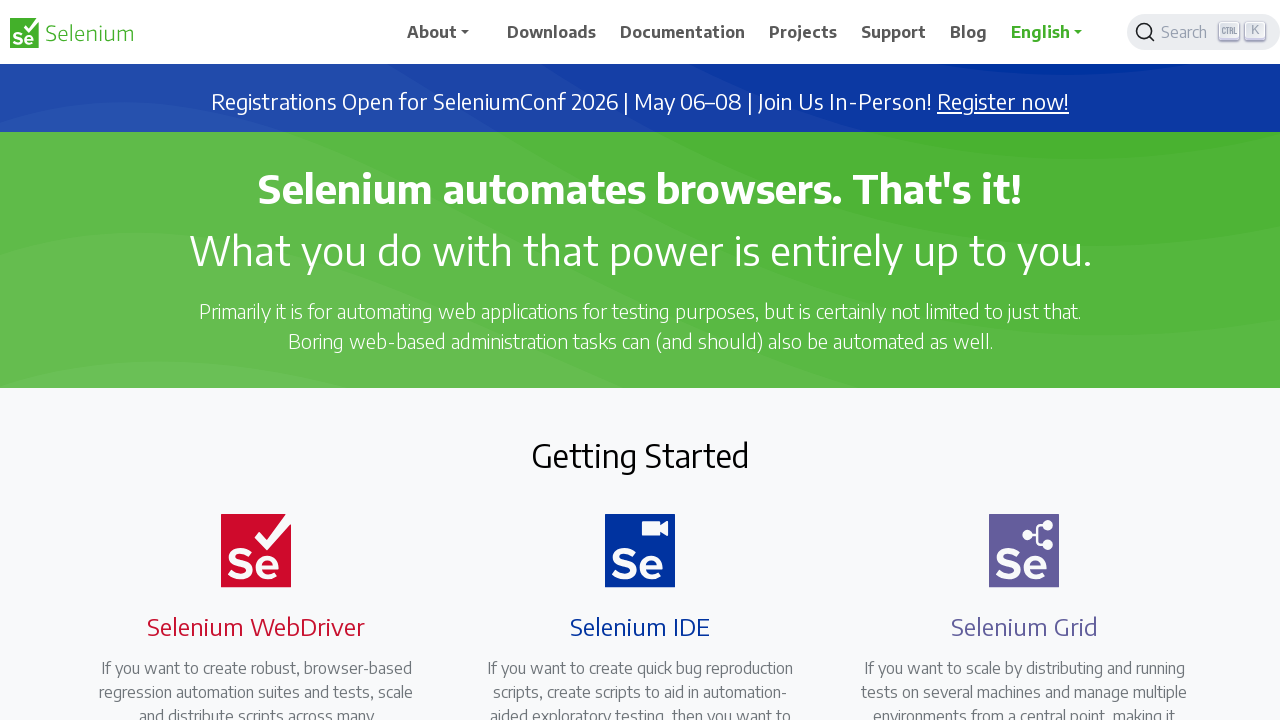

Verified initial page title is 'Selenium'
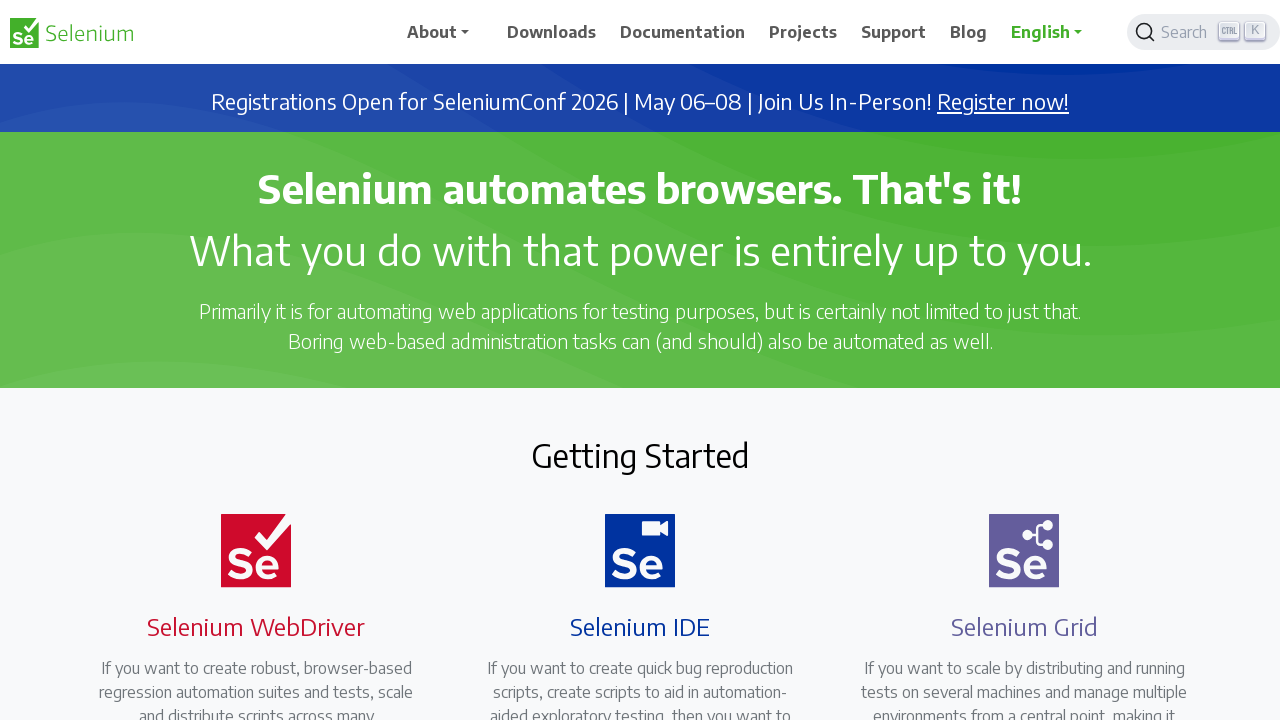

Clicked on the Selenium WebDriver button at (244, 360) on xpath=//*[contains(@class, 'selenium-button selenium-webdriver')]
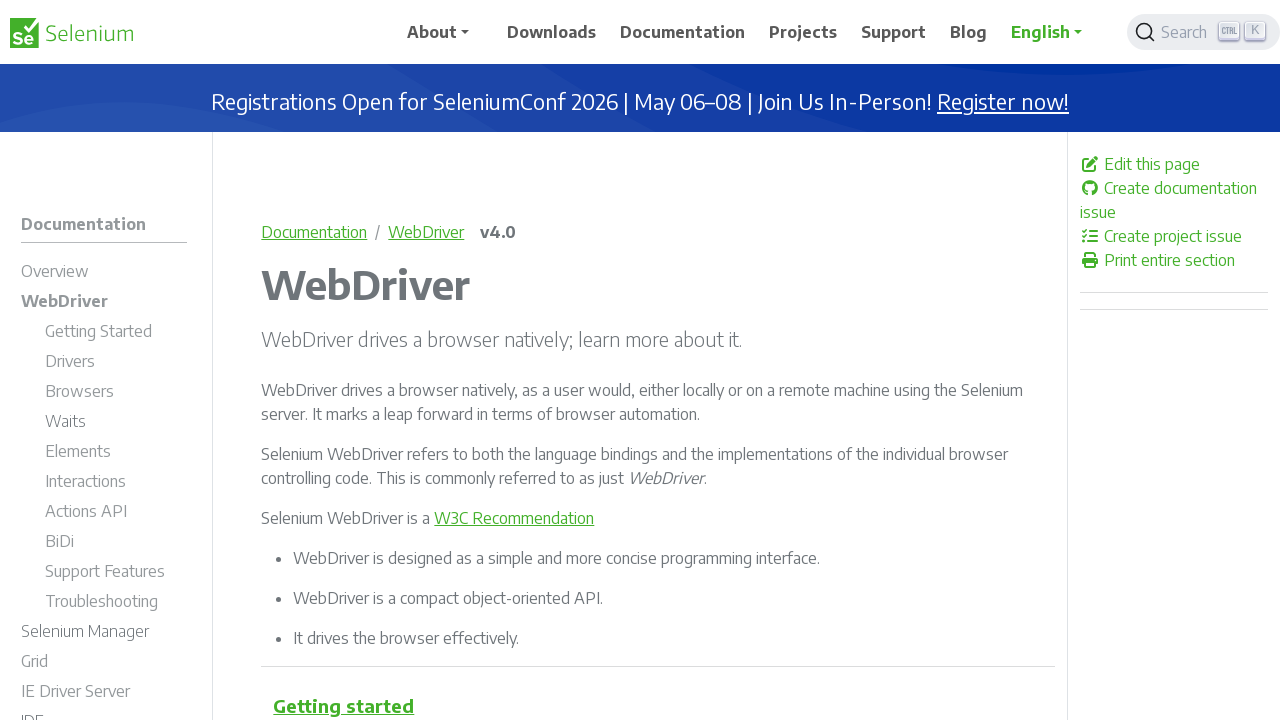

Waited for page to load with domcontentloaded state
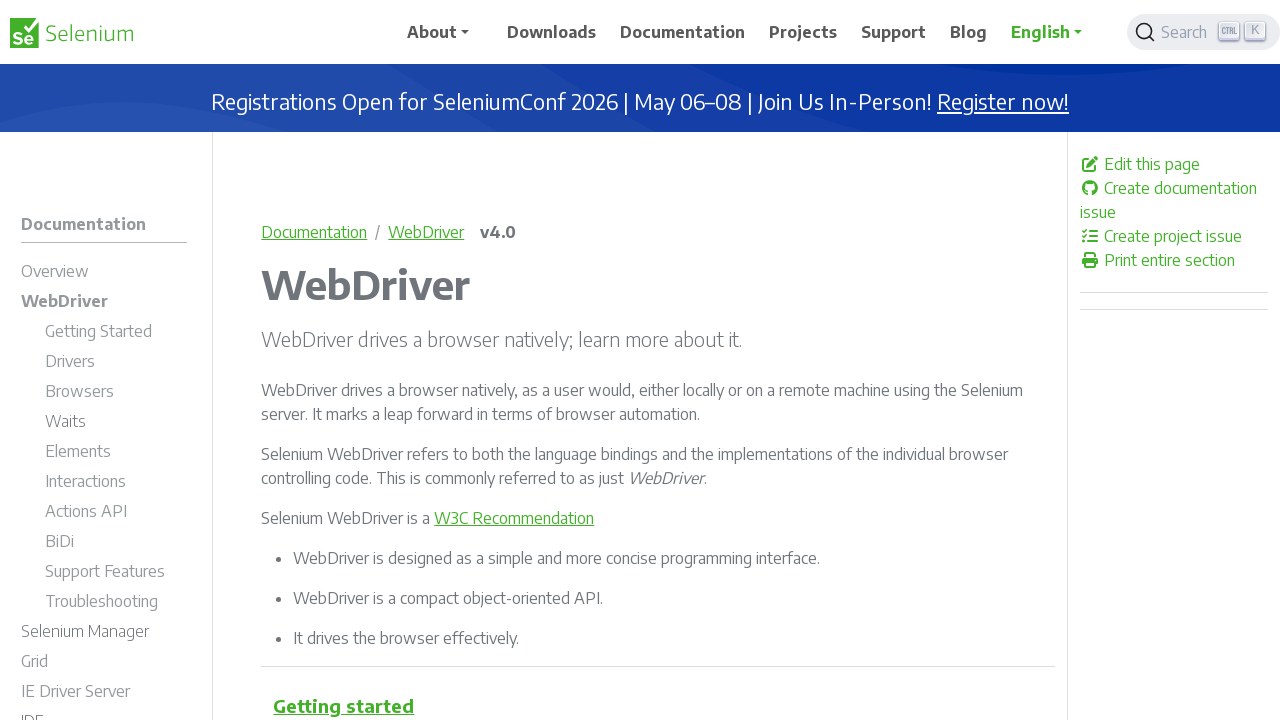

Verified navigation to WebDriver documentation page with title 'WebDriver | Selenium'
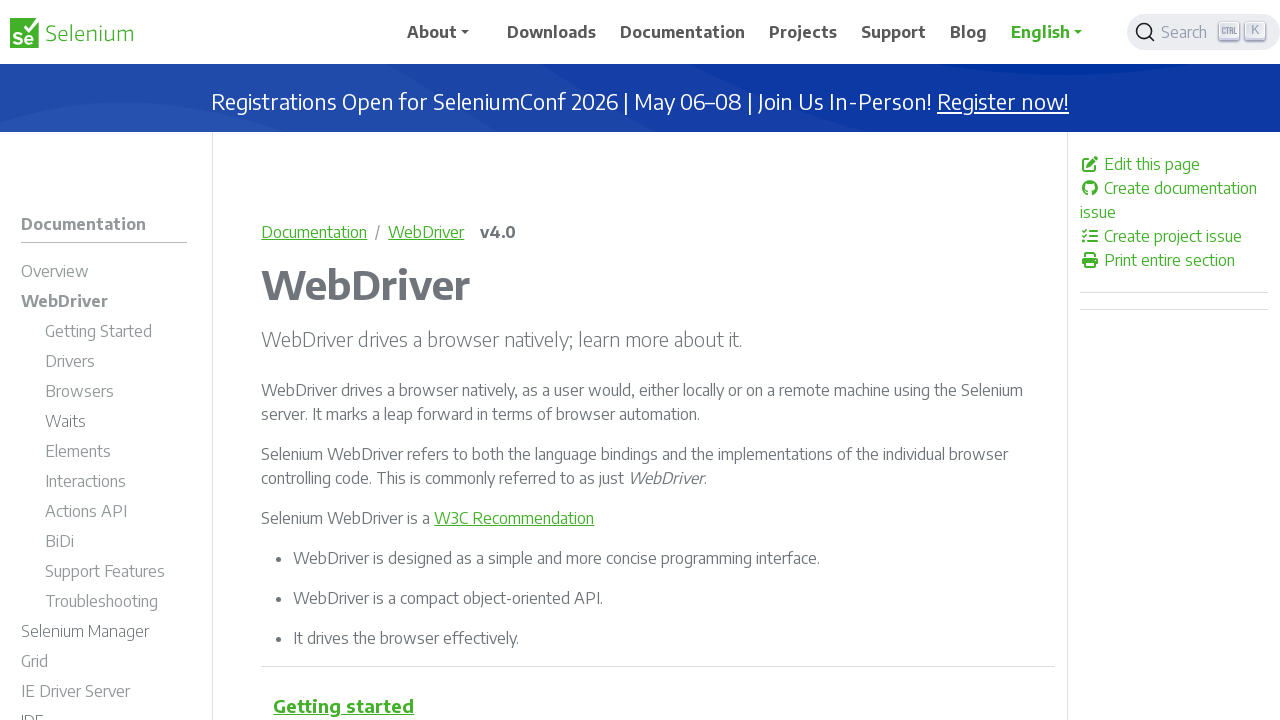

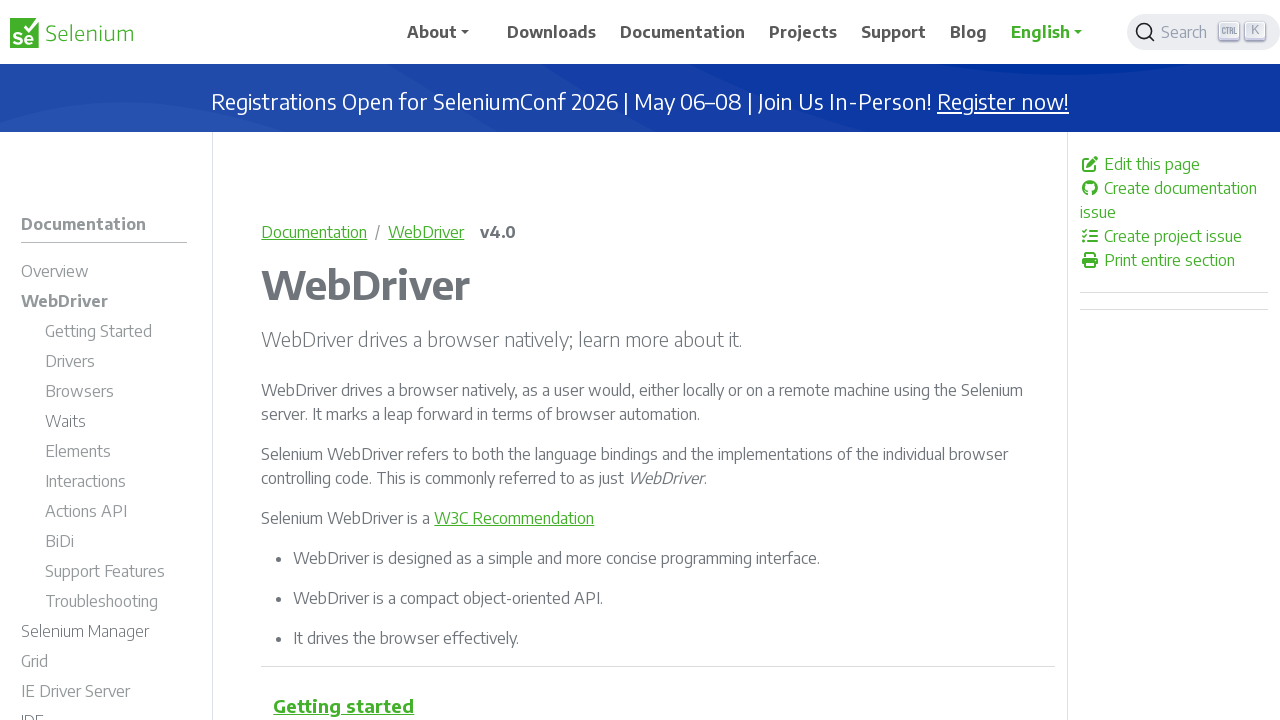